Tests navigation to the API documentation page by clicking the API link in the navigation bar

Starting URL: https://webdriver.io

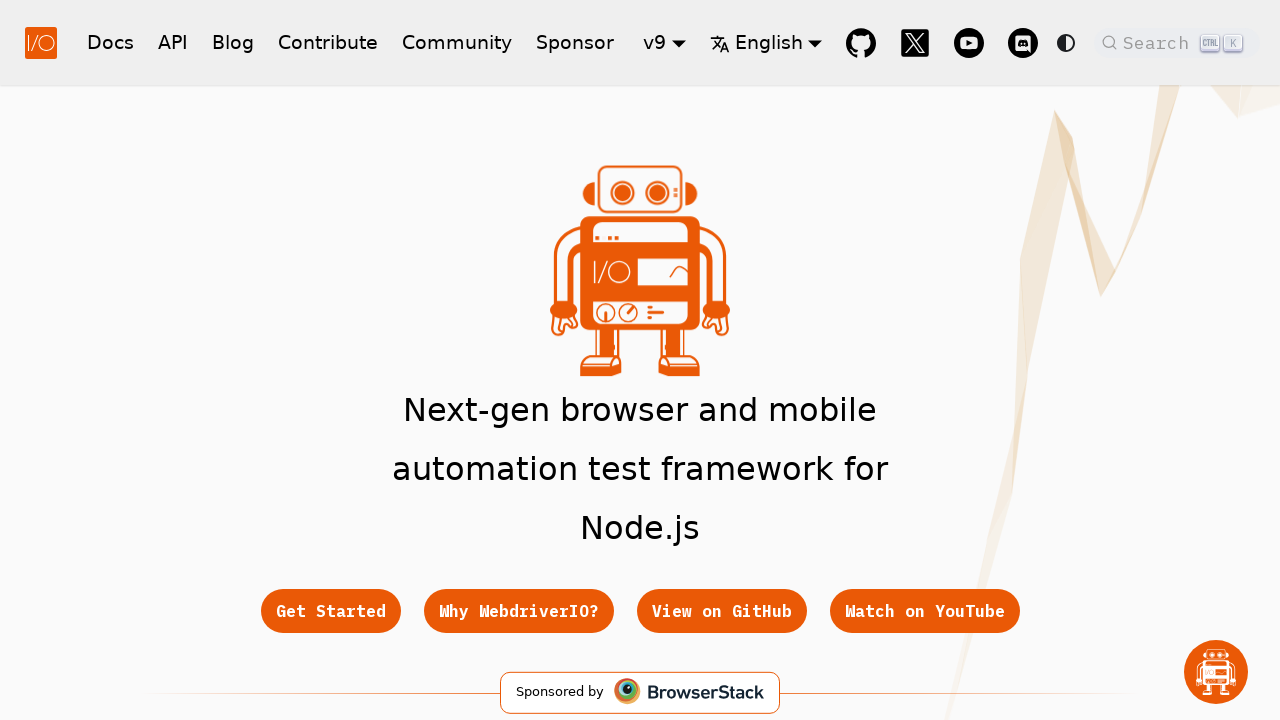

Clicked the API link in the navigation bar at (173, 42) on nav a[href="/docs/api"]
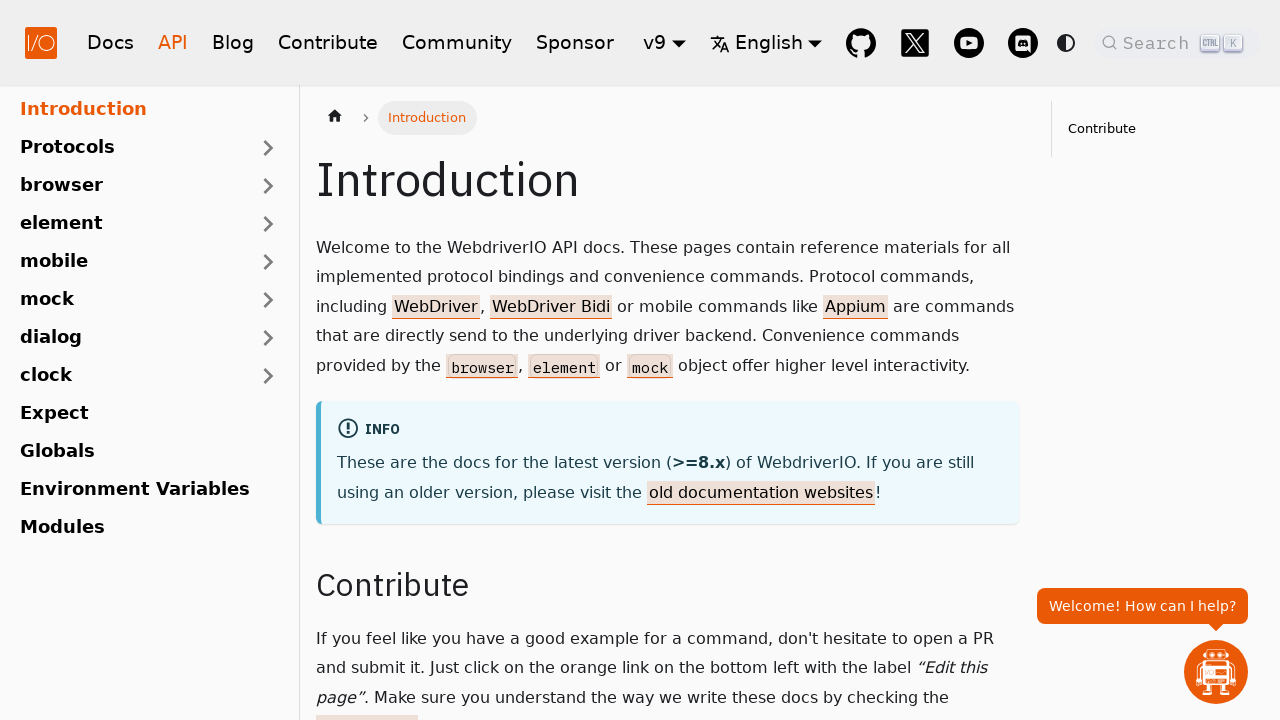

API documentation page loaded successfully
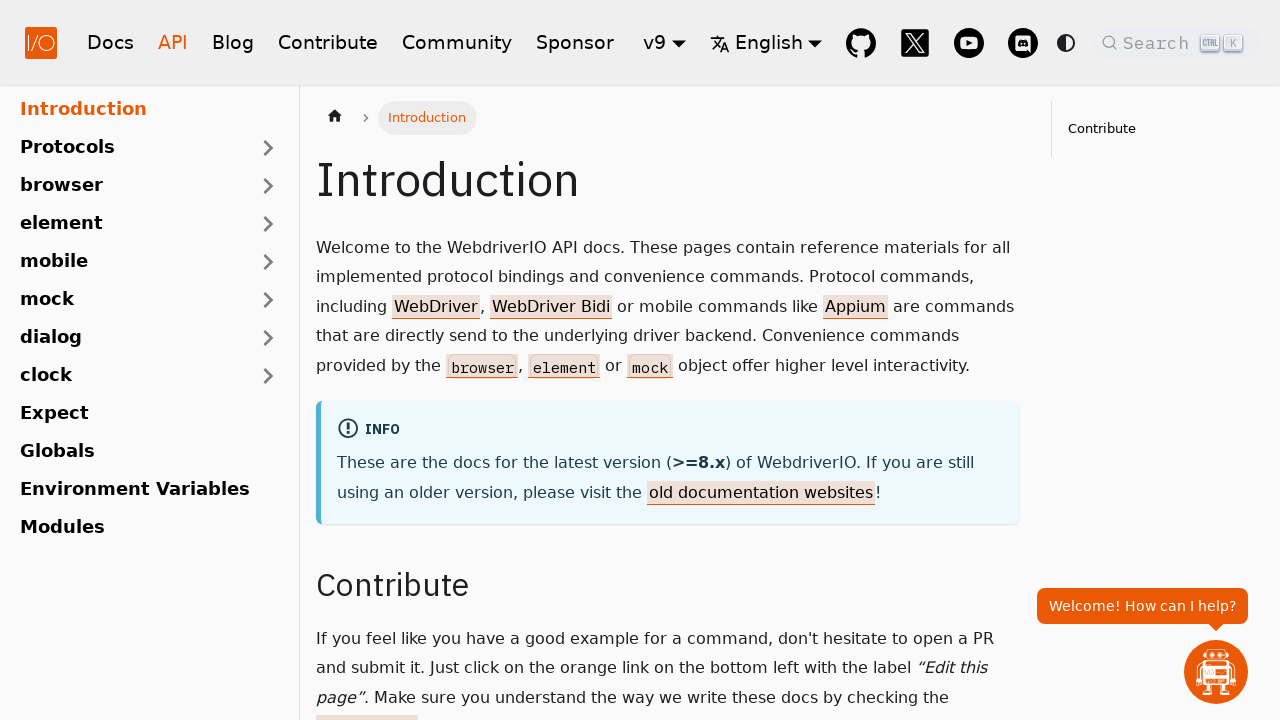

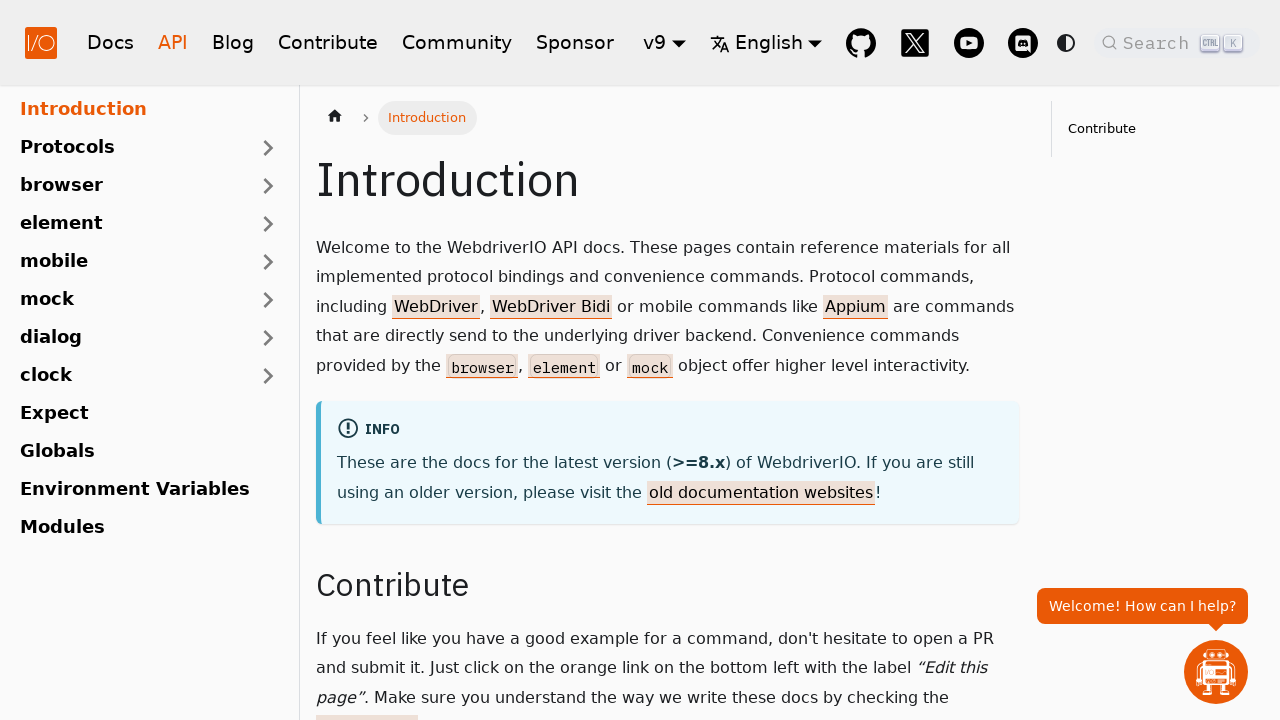